Tests element visibility using helper methods, fills email textbox, clicks radio button, and fills education text area based on visibility checks

Starting URL: https://automationfc.github.io/basic-form/index.html

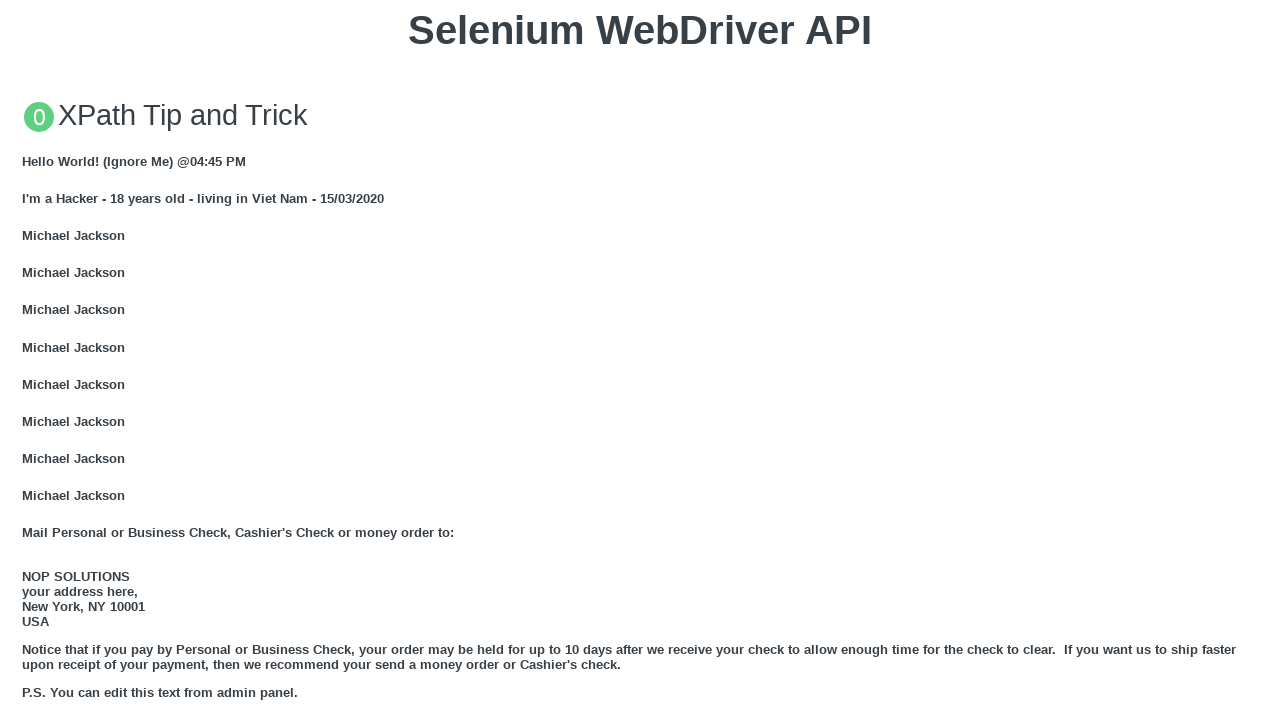

Located email textbox element
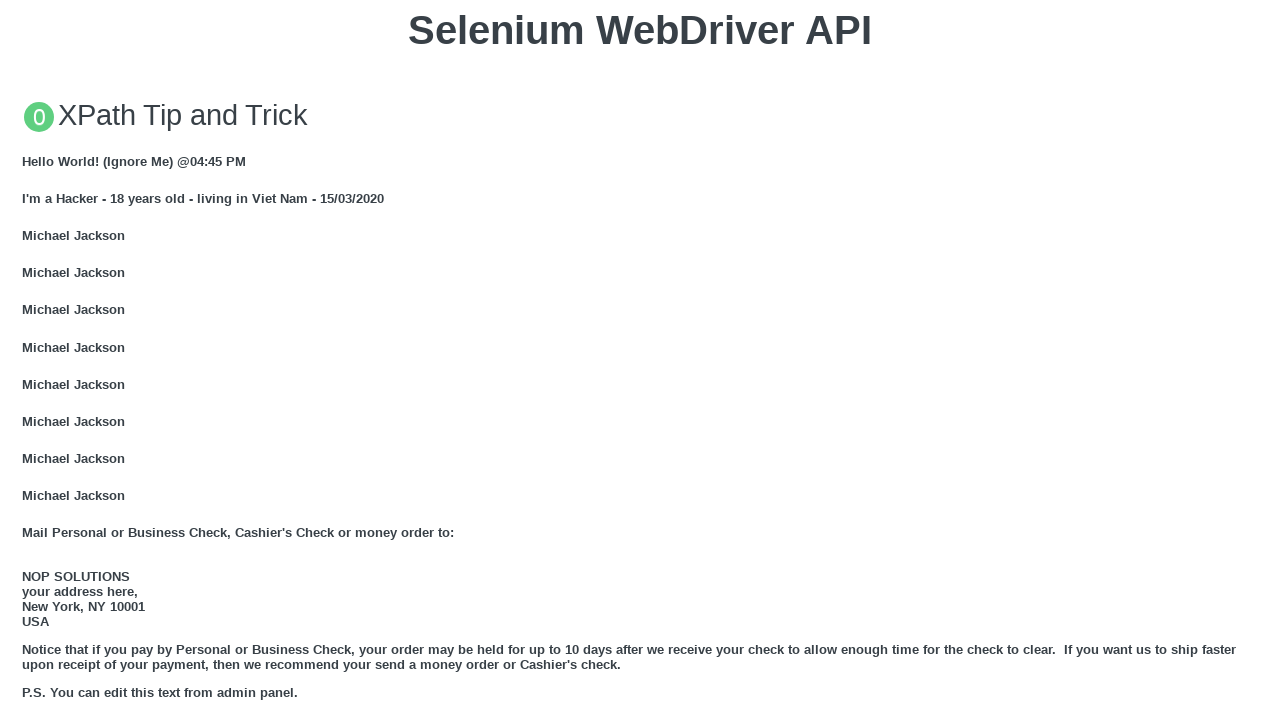

Email textbox is visible, proceeding to fill
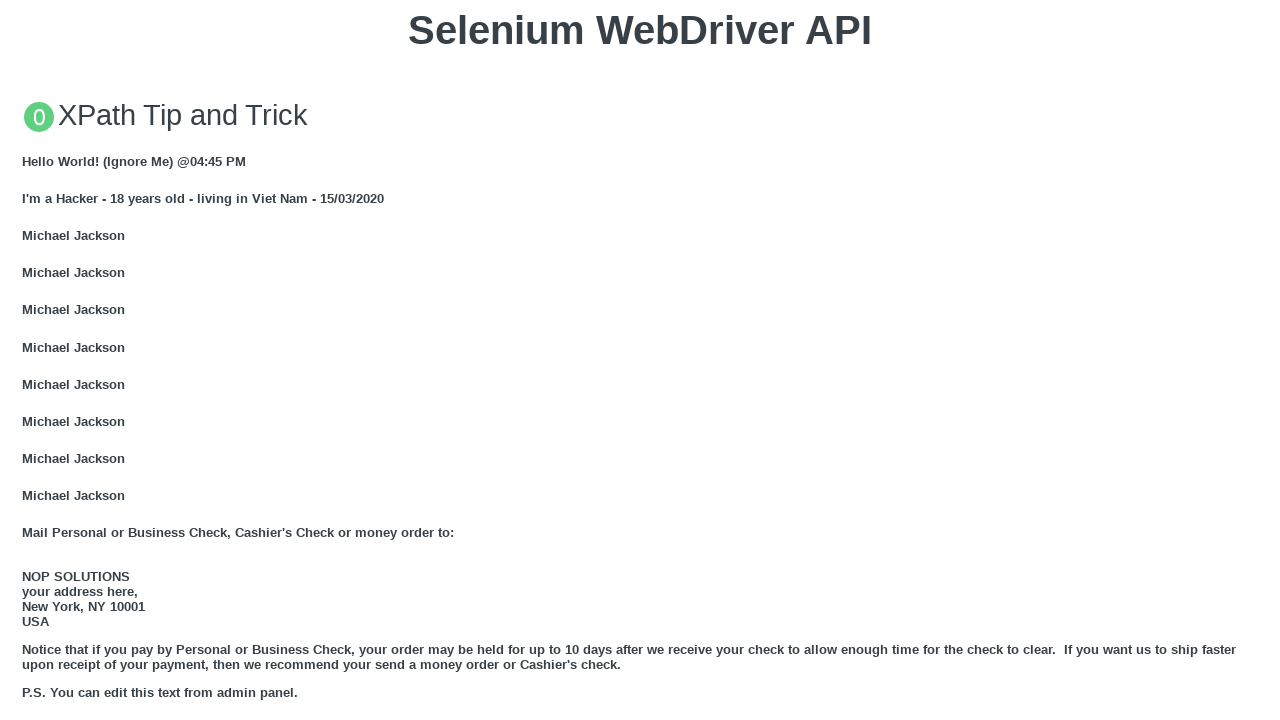

Cleared email textbox on #mail
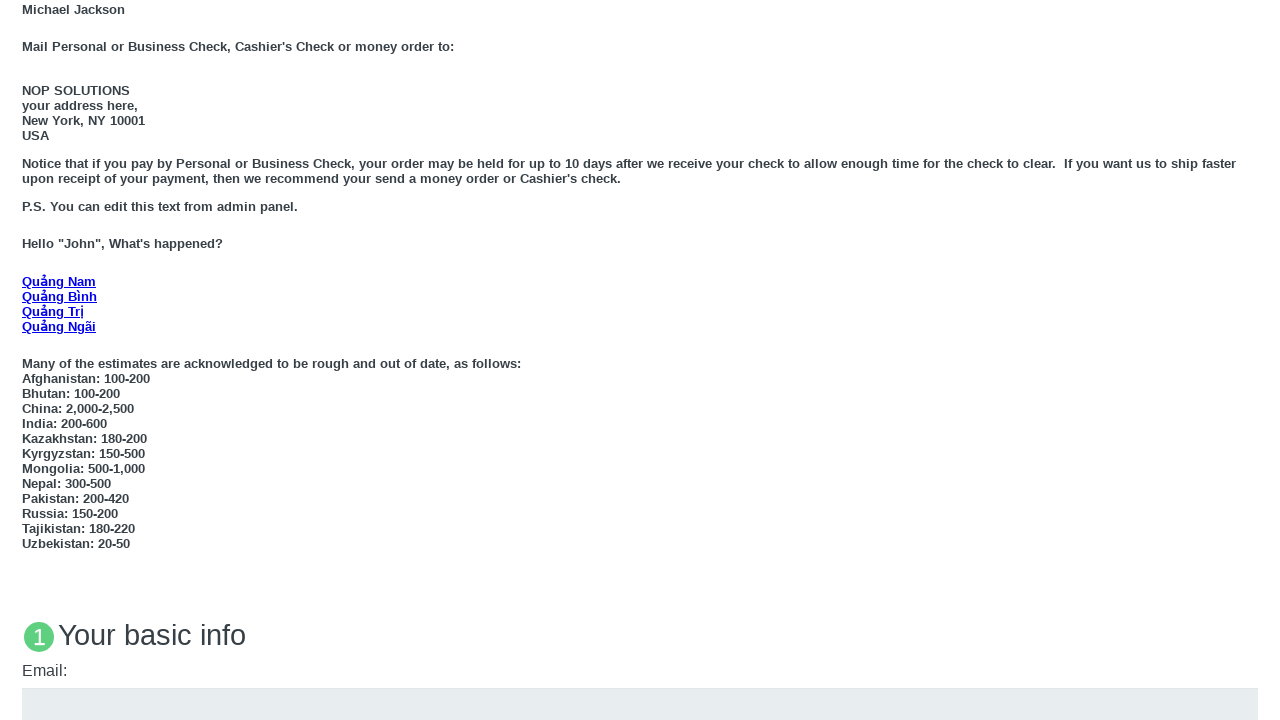

Filled email textbox with 'Automation Testing' on #mail
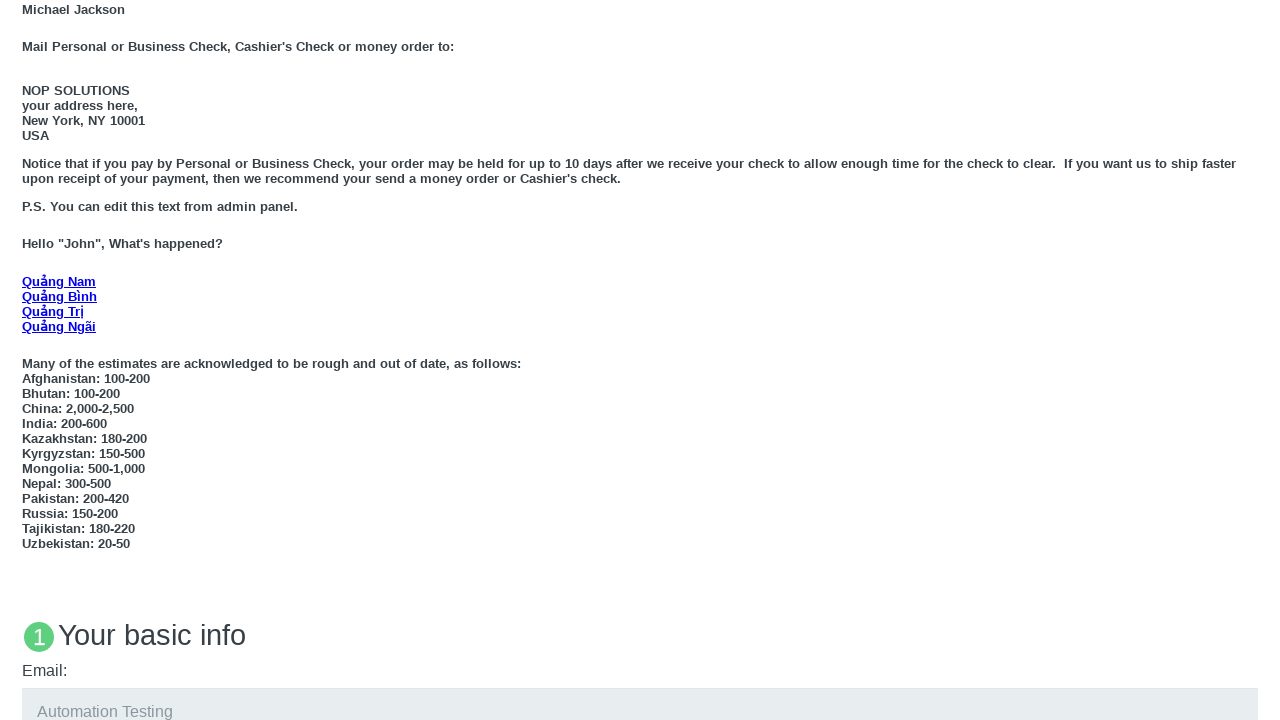

Located over 18 radio button element
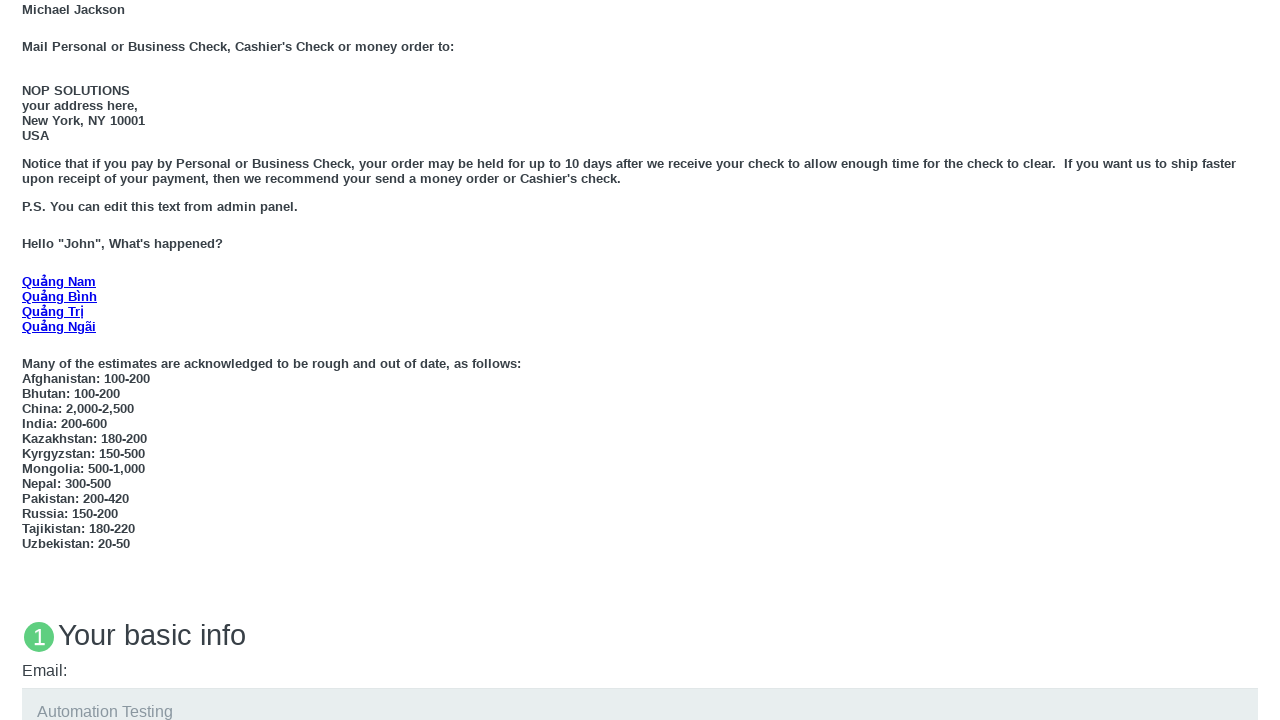

Over 18 radio button is visible, proceeding to click
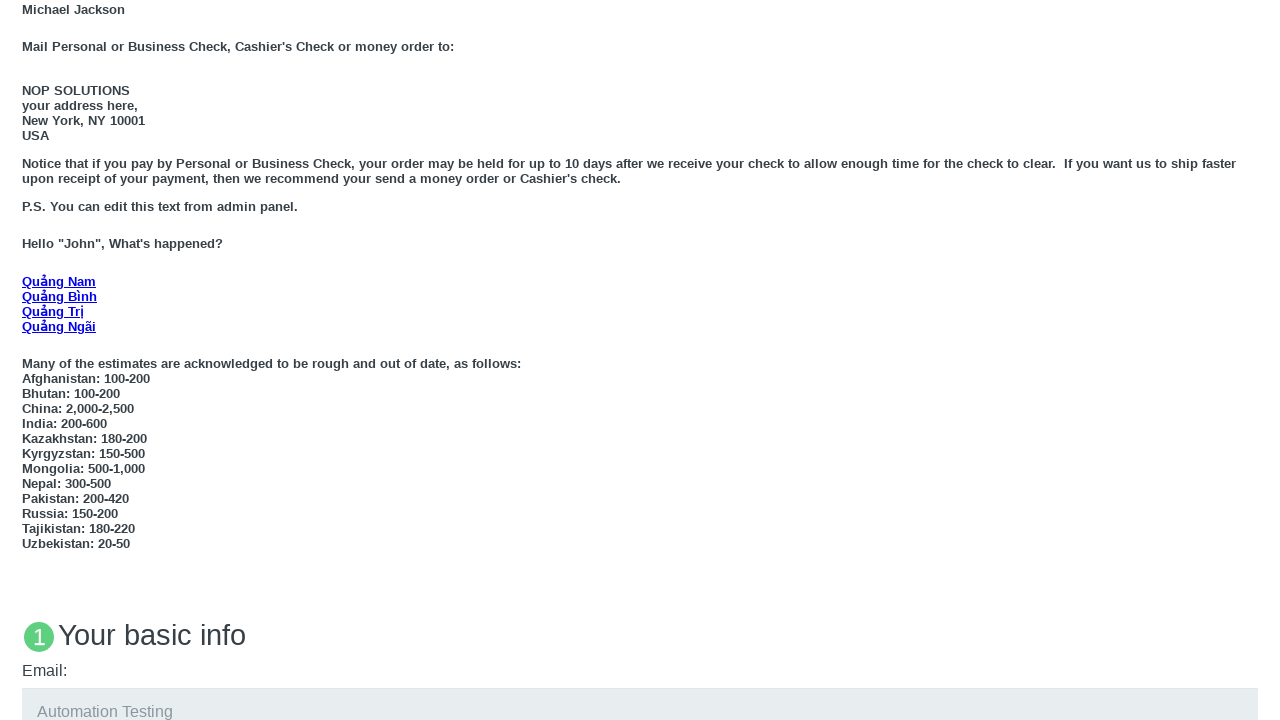

Clicked over 18 radio button at (28, 360) on #over_18
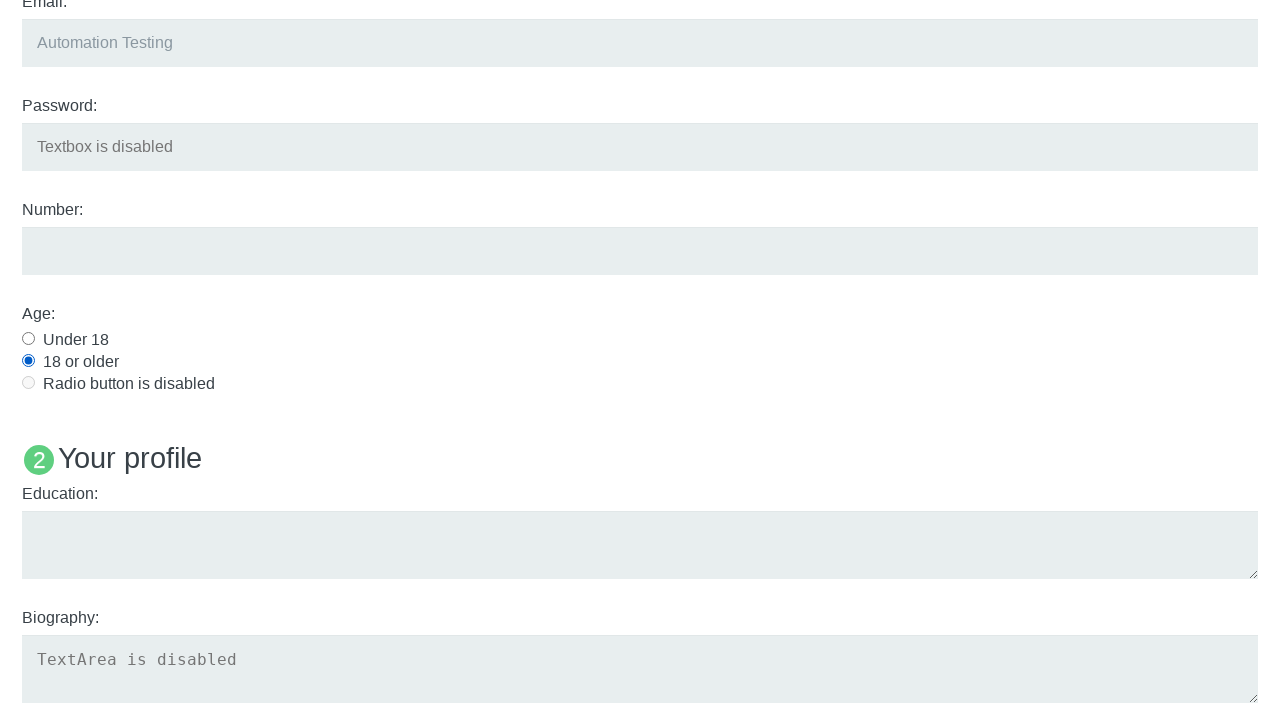

Located education textarea element
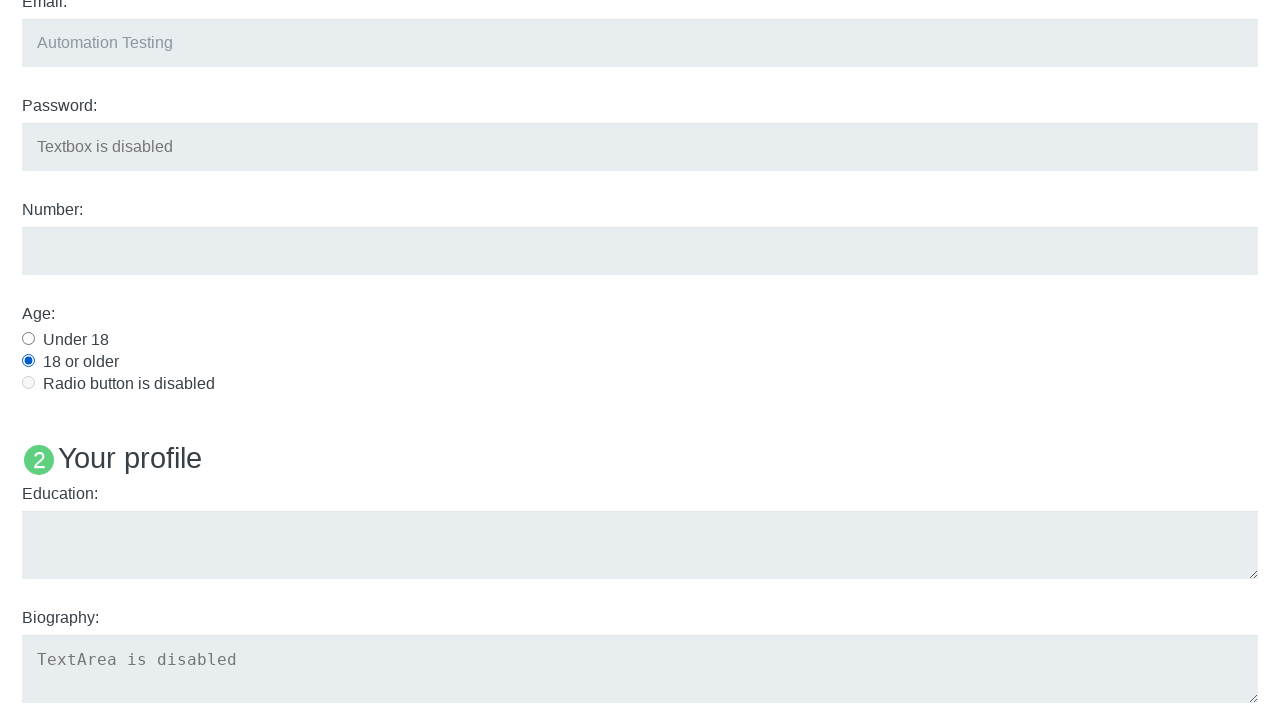

Education textarea is visible, proceeding to fill
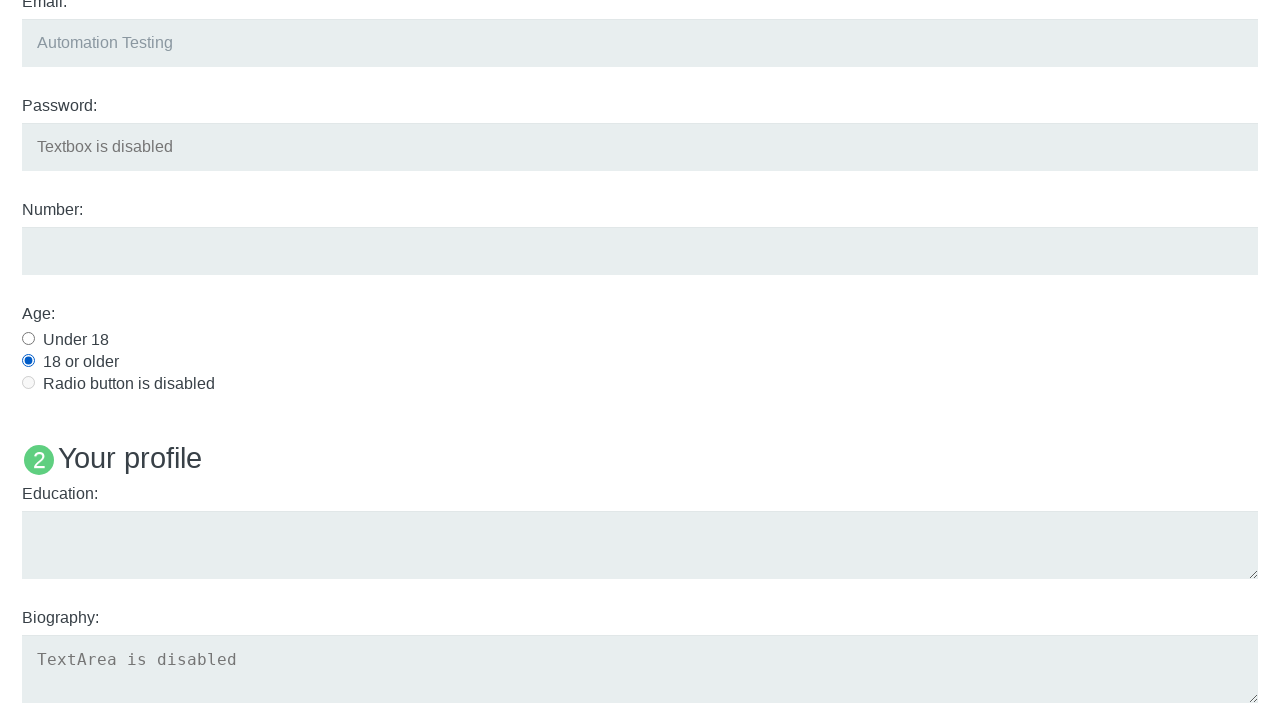

Cleared education textarea on #edu
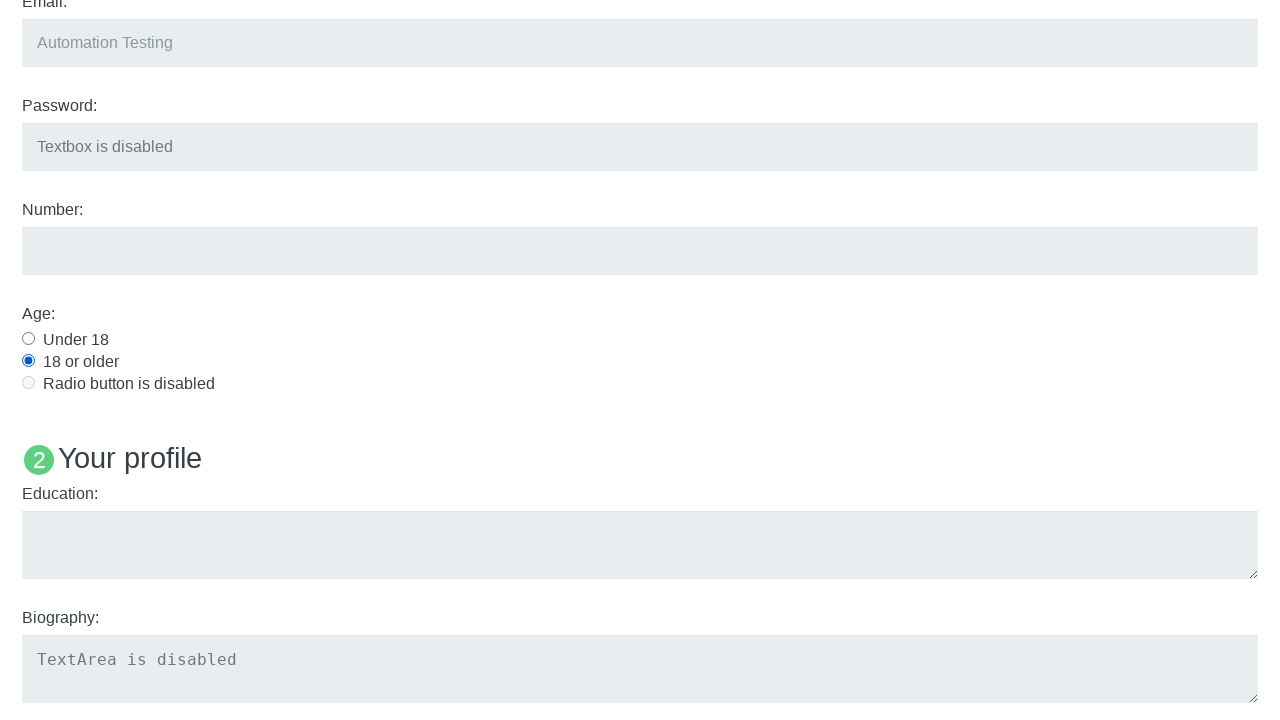

Filled education textarea with 'Education text area' on #edu
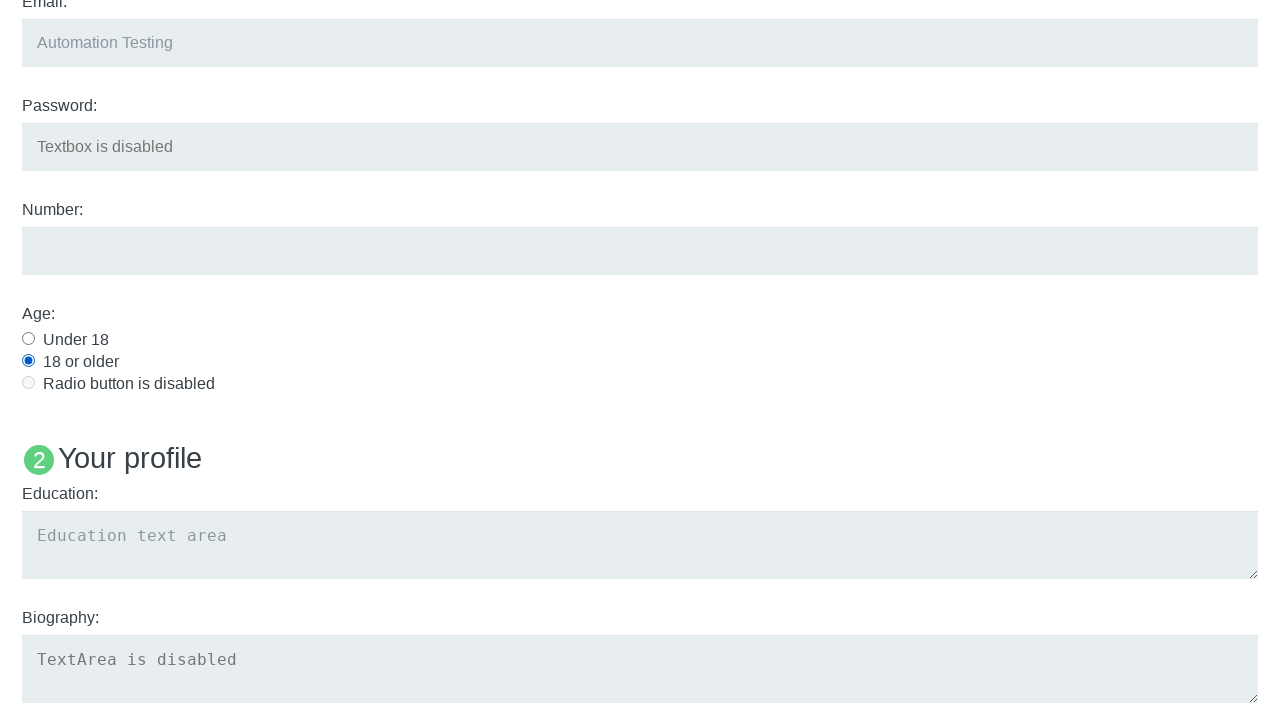

Located User5 text element
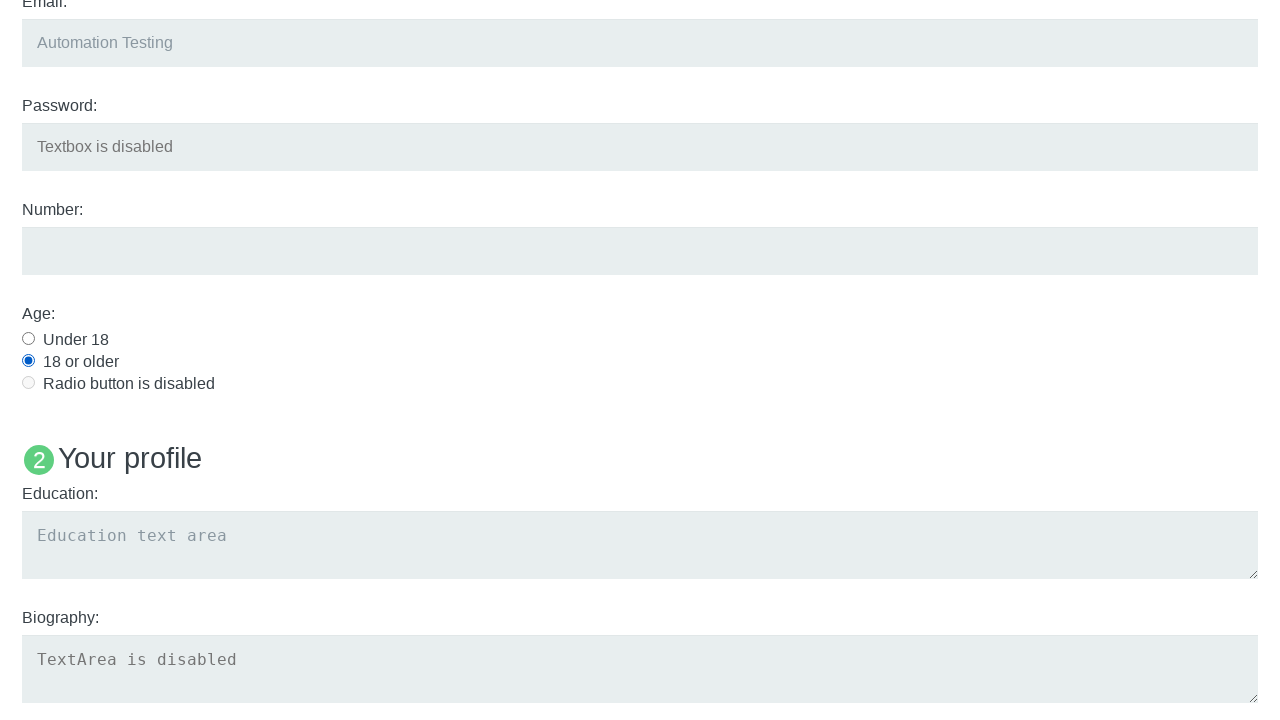

Verified User5 text is not displayed
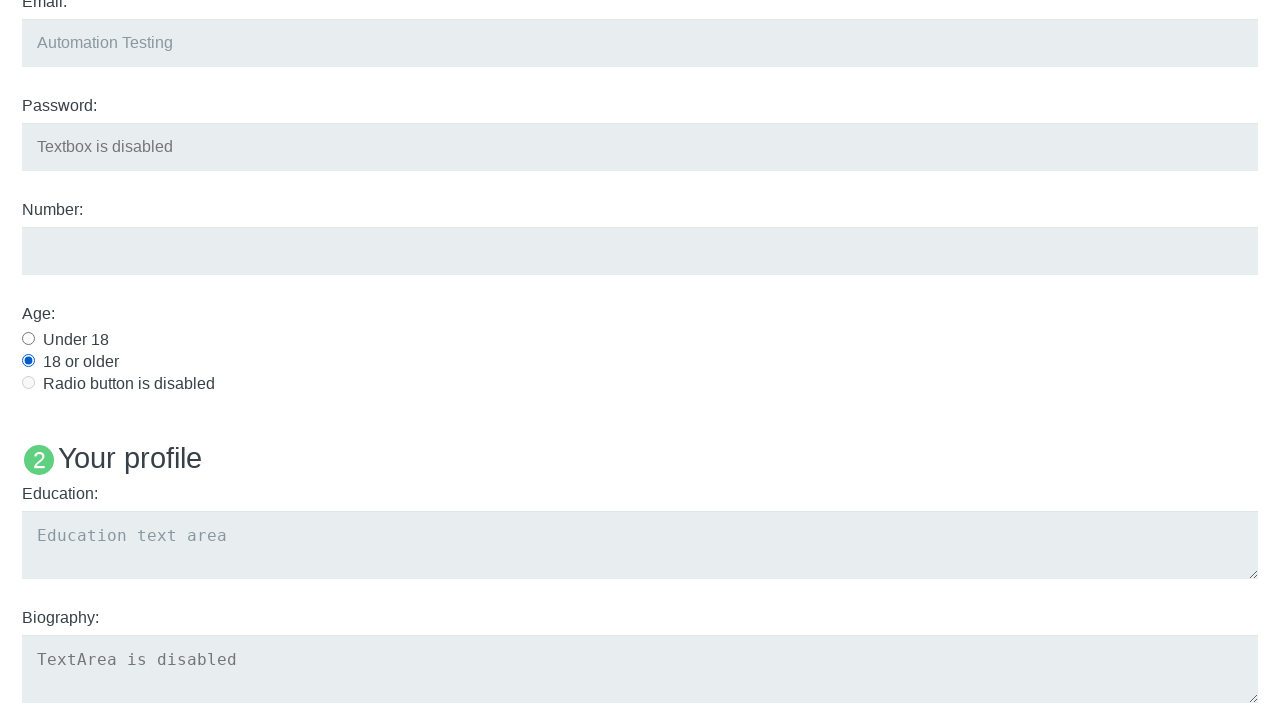

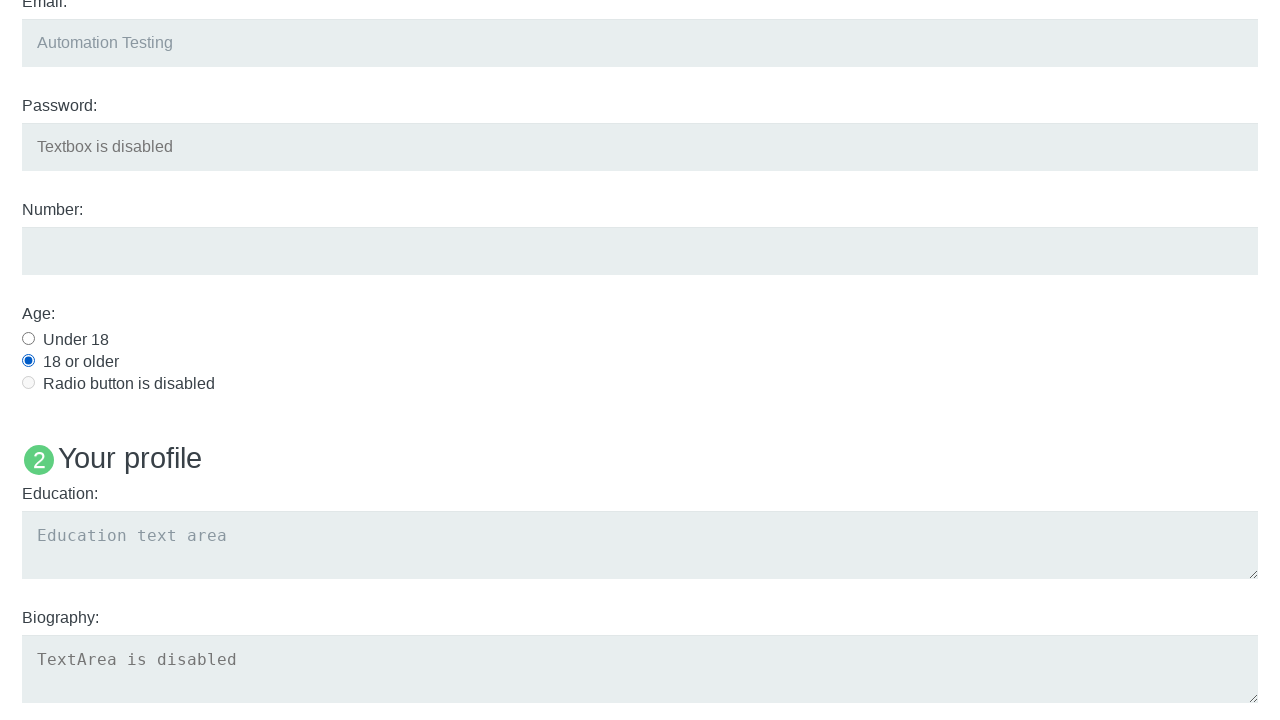